Navigates to Playtech website, clicks on the Internship tab, and checks if a specific QA Engineer intern position is displayed on the page

Starting URL: https://www.playtech.ee

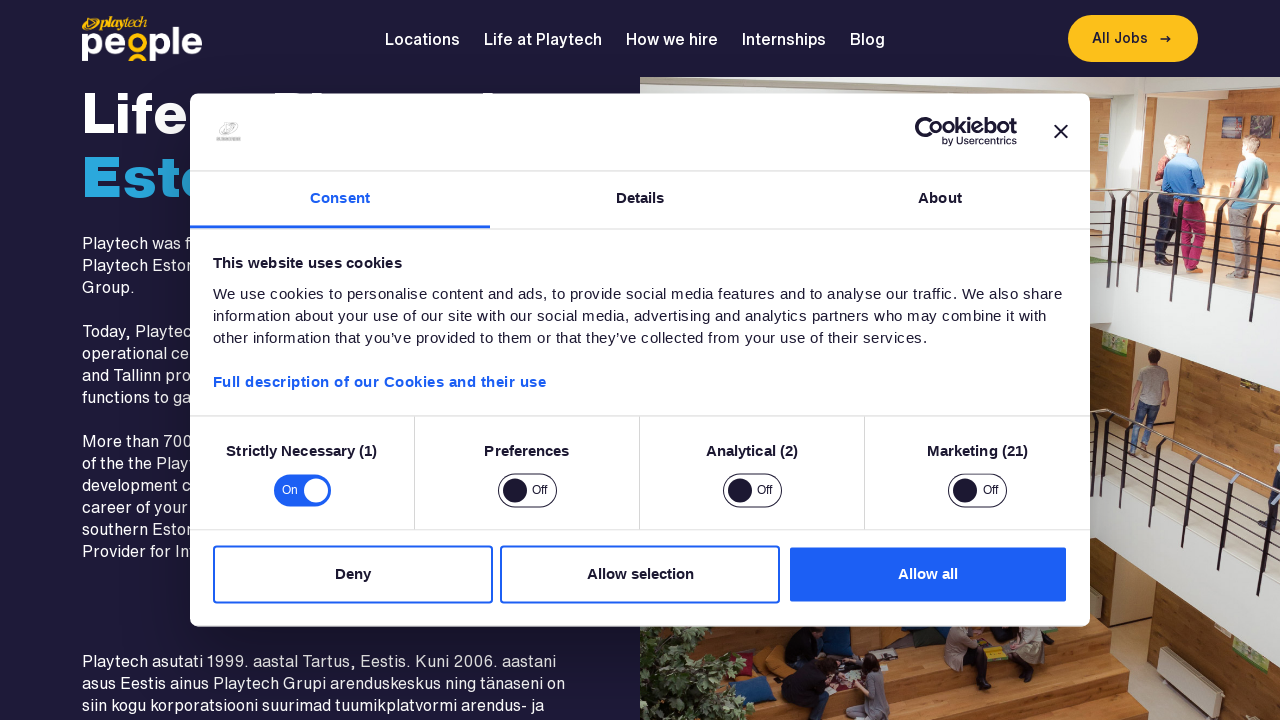

Clicked on the Internship tab at (784, 39) on xpath=//a[contains(text(), 'Internship')]
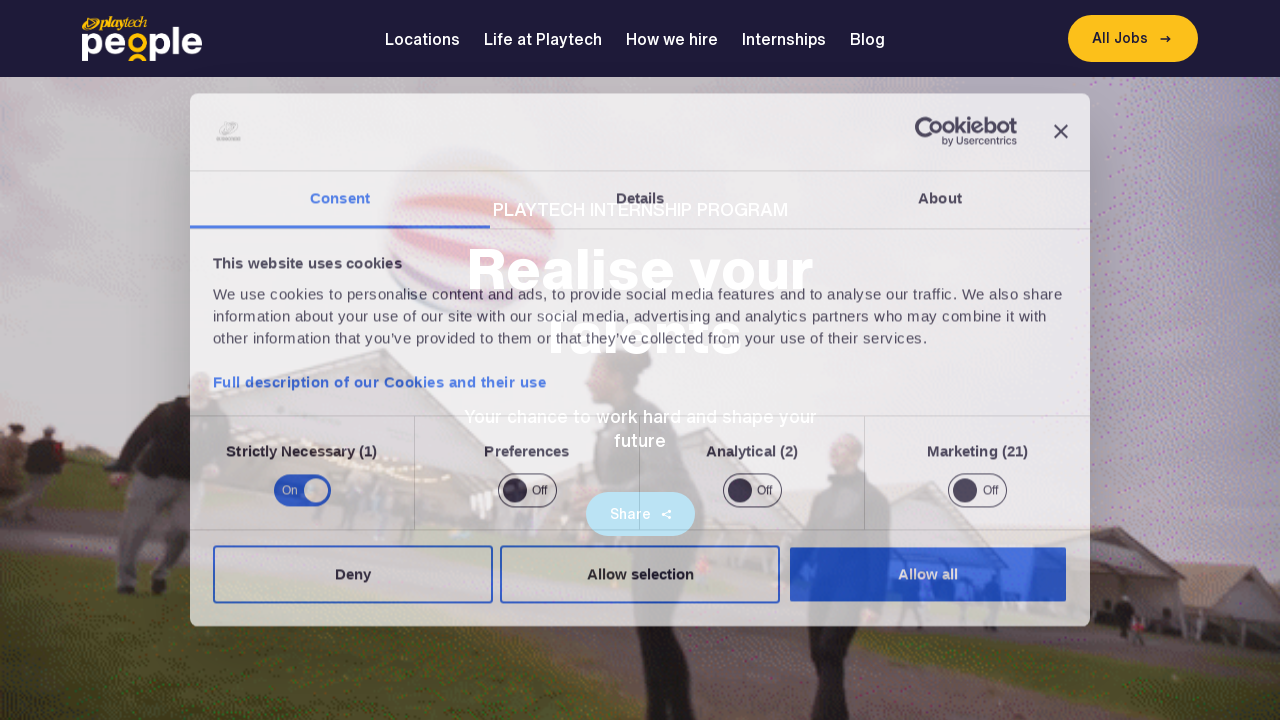

Internship page loaded (networkidle state reached)
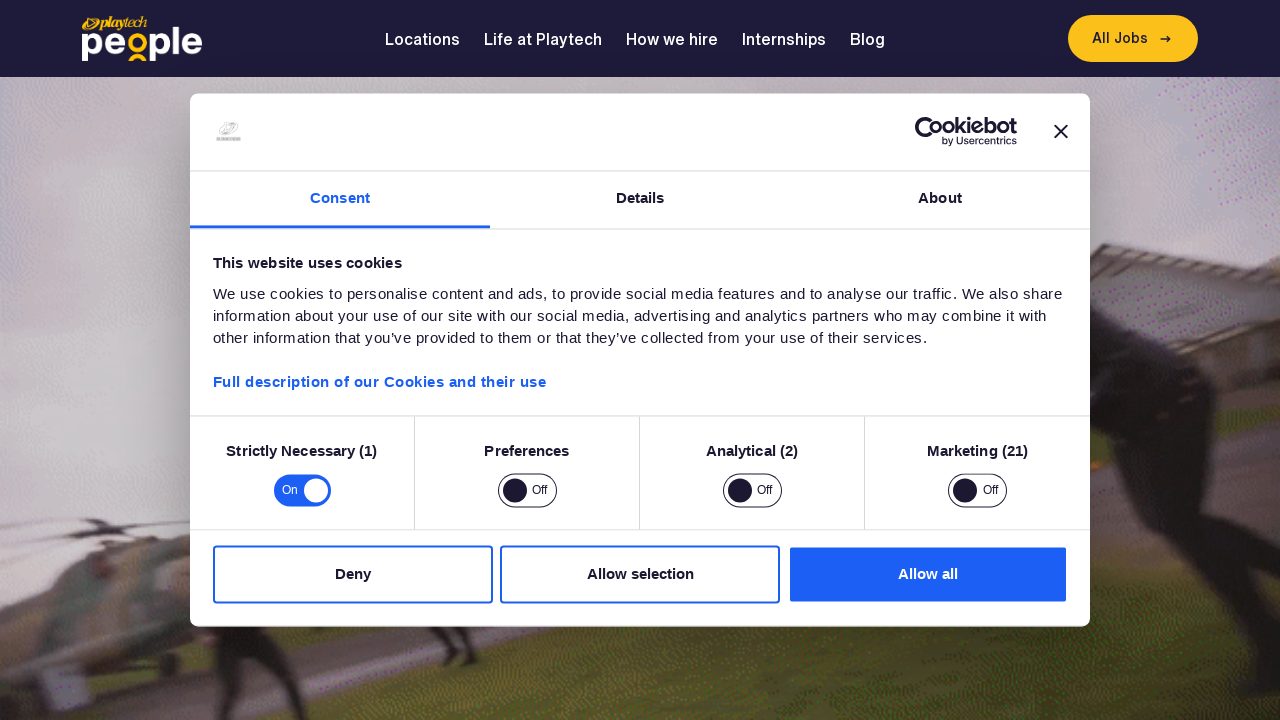

Position 'Development QA Engineer (Intern)' was not found on the page
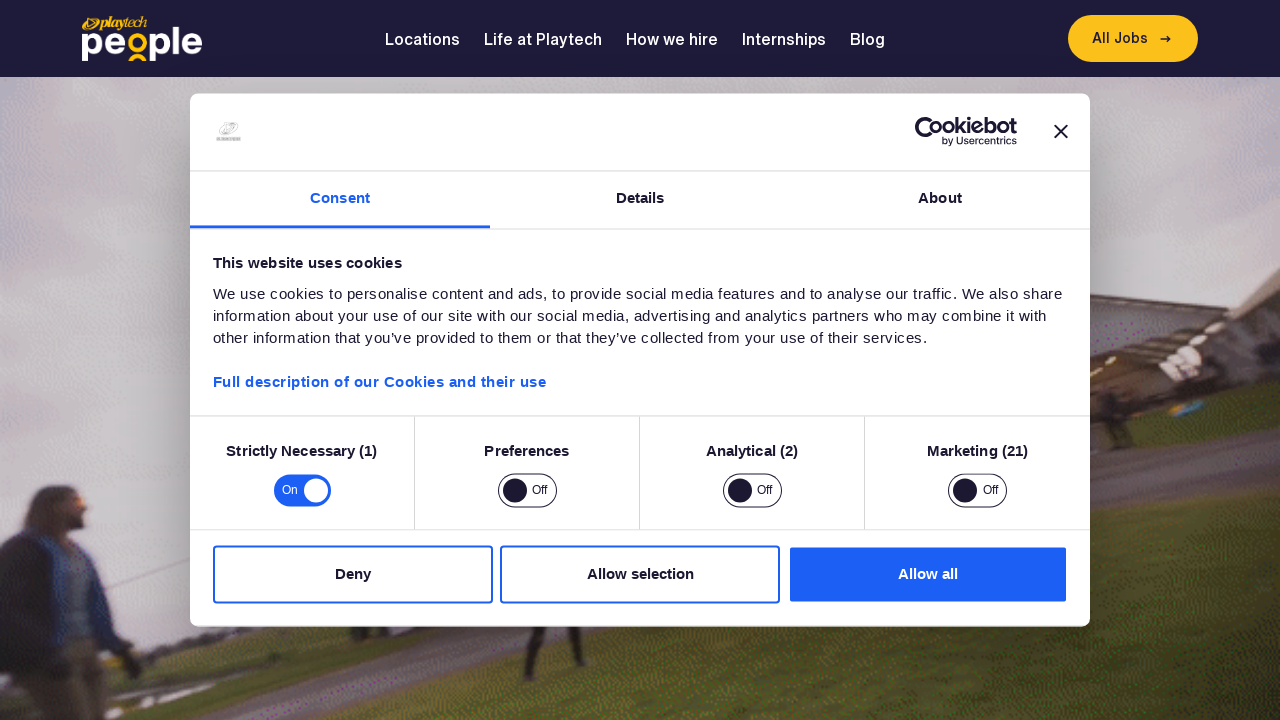

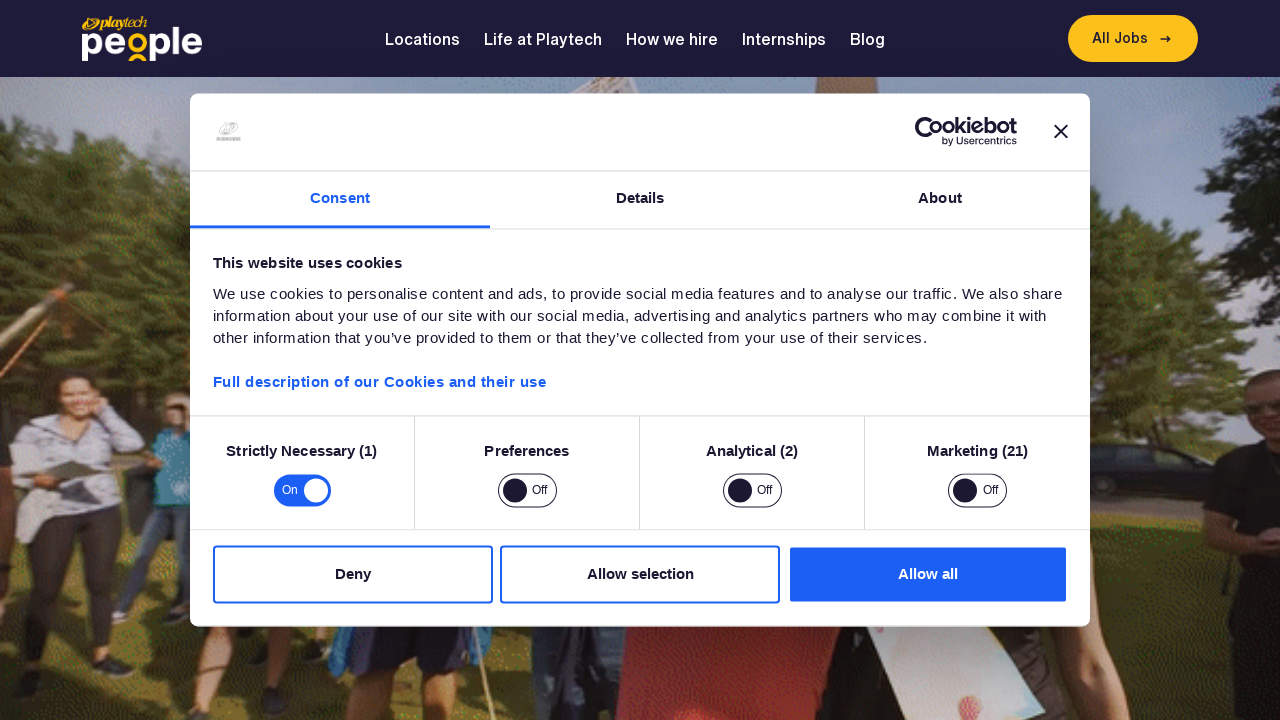